Opens the ITeLearn website and maximizes the browser window to verify the site is accessible.

Starting URL: https://www.itelearn.com

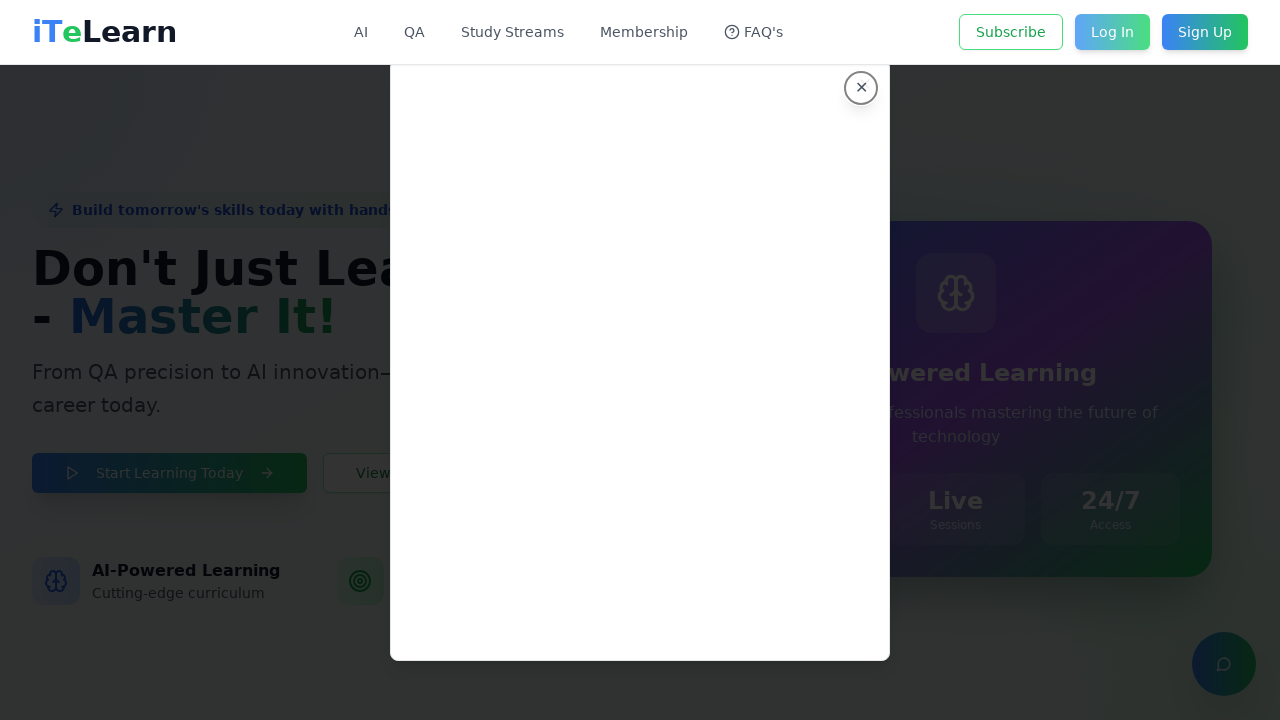

Navigated to ITeLearn website at https://www.itelearn.com
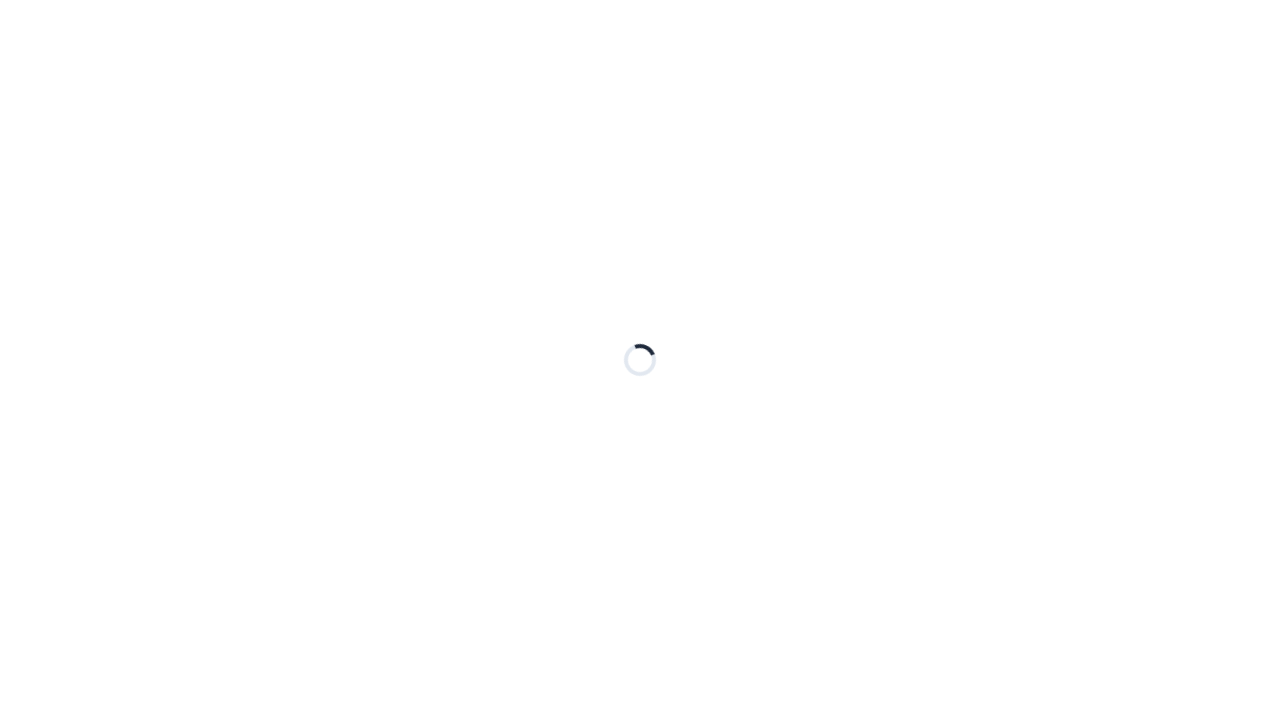

Maximized browser window to 1920x1080
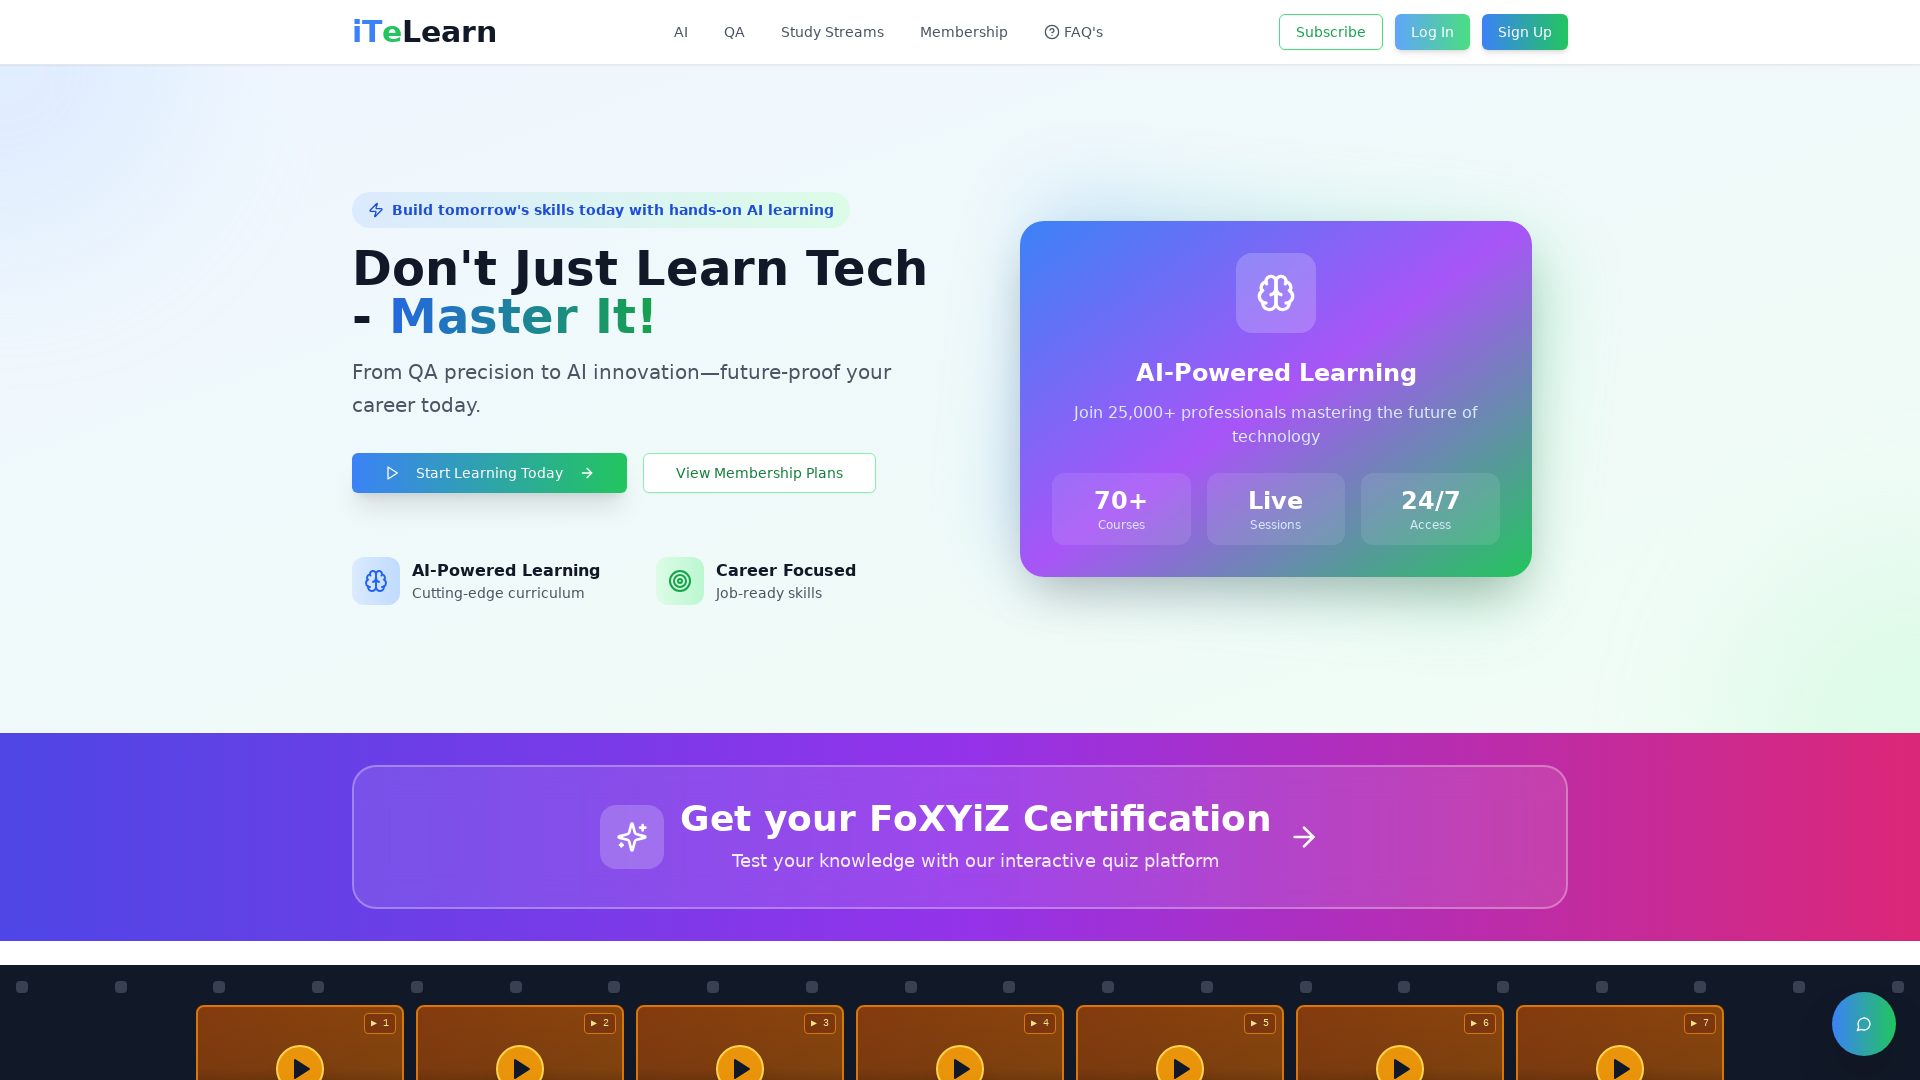

Page fully loaded and DOM content is ready
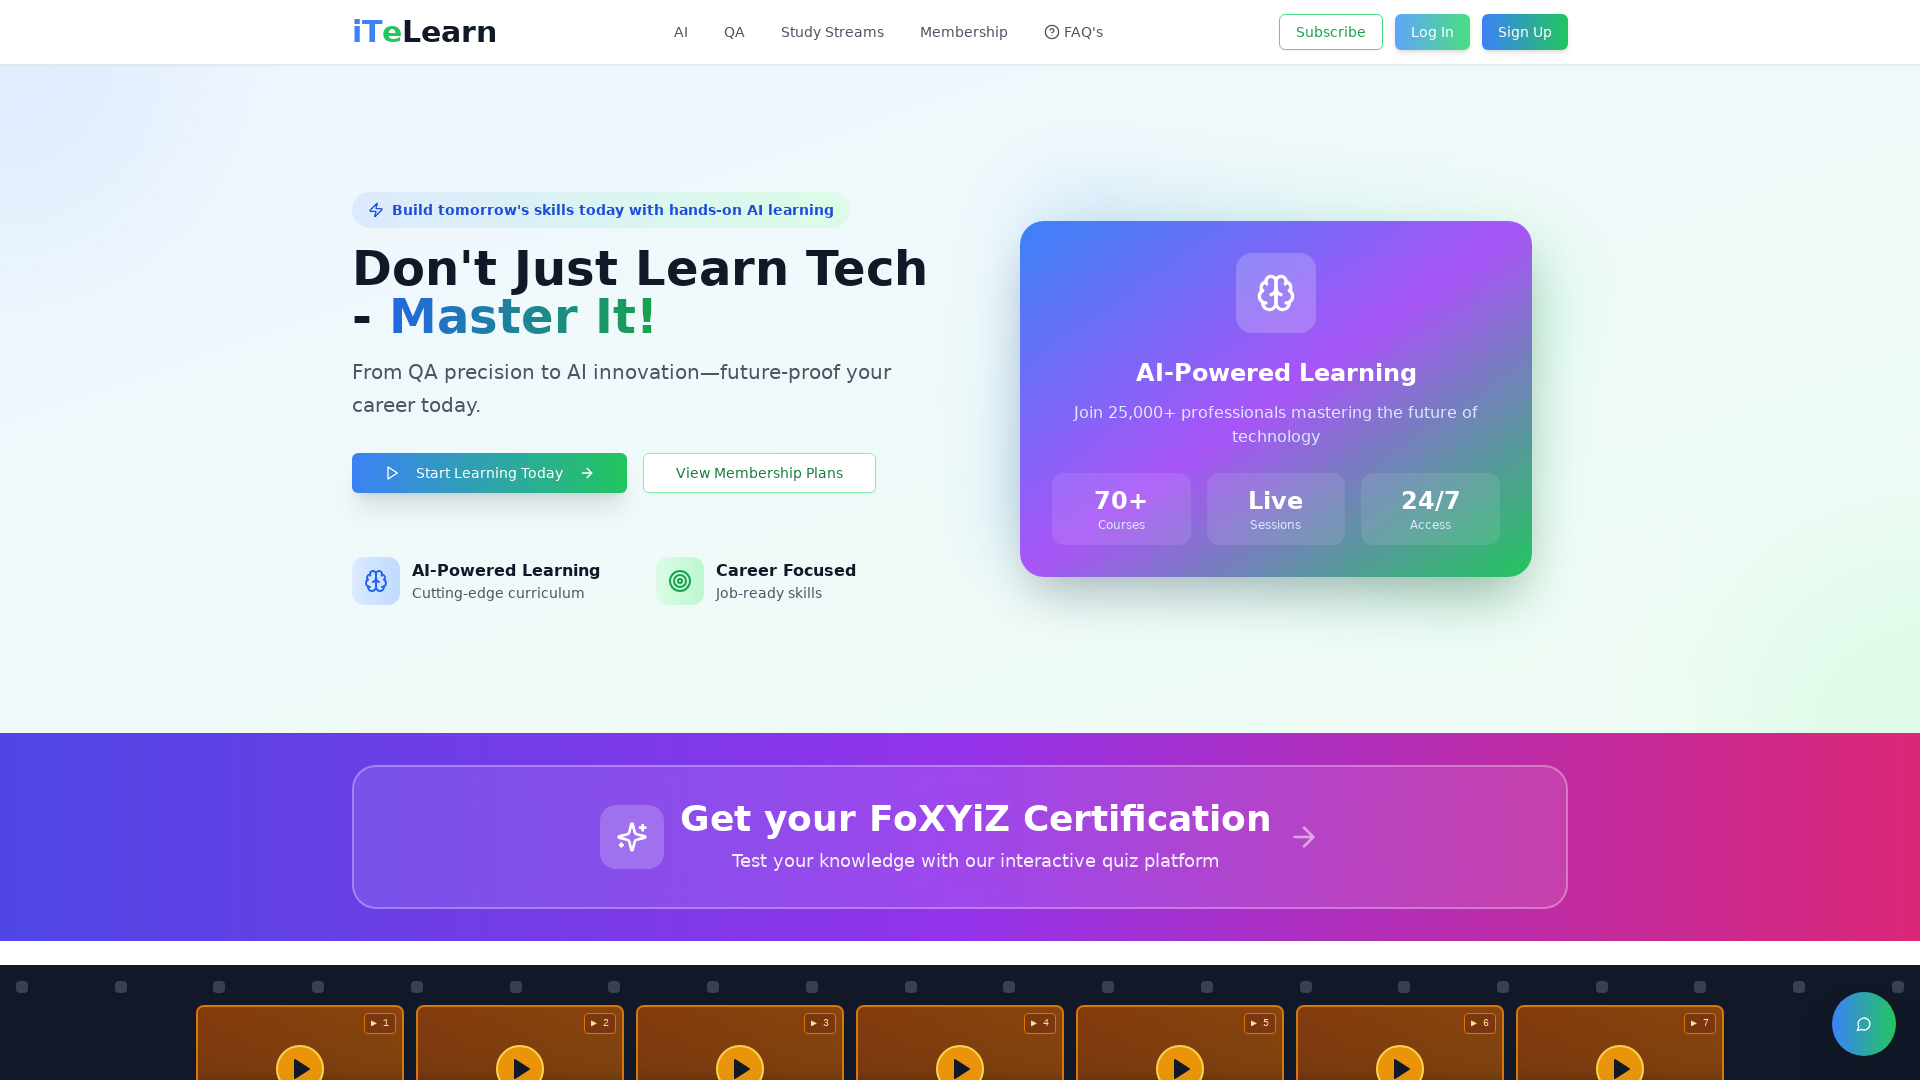

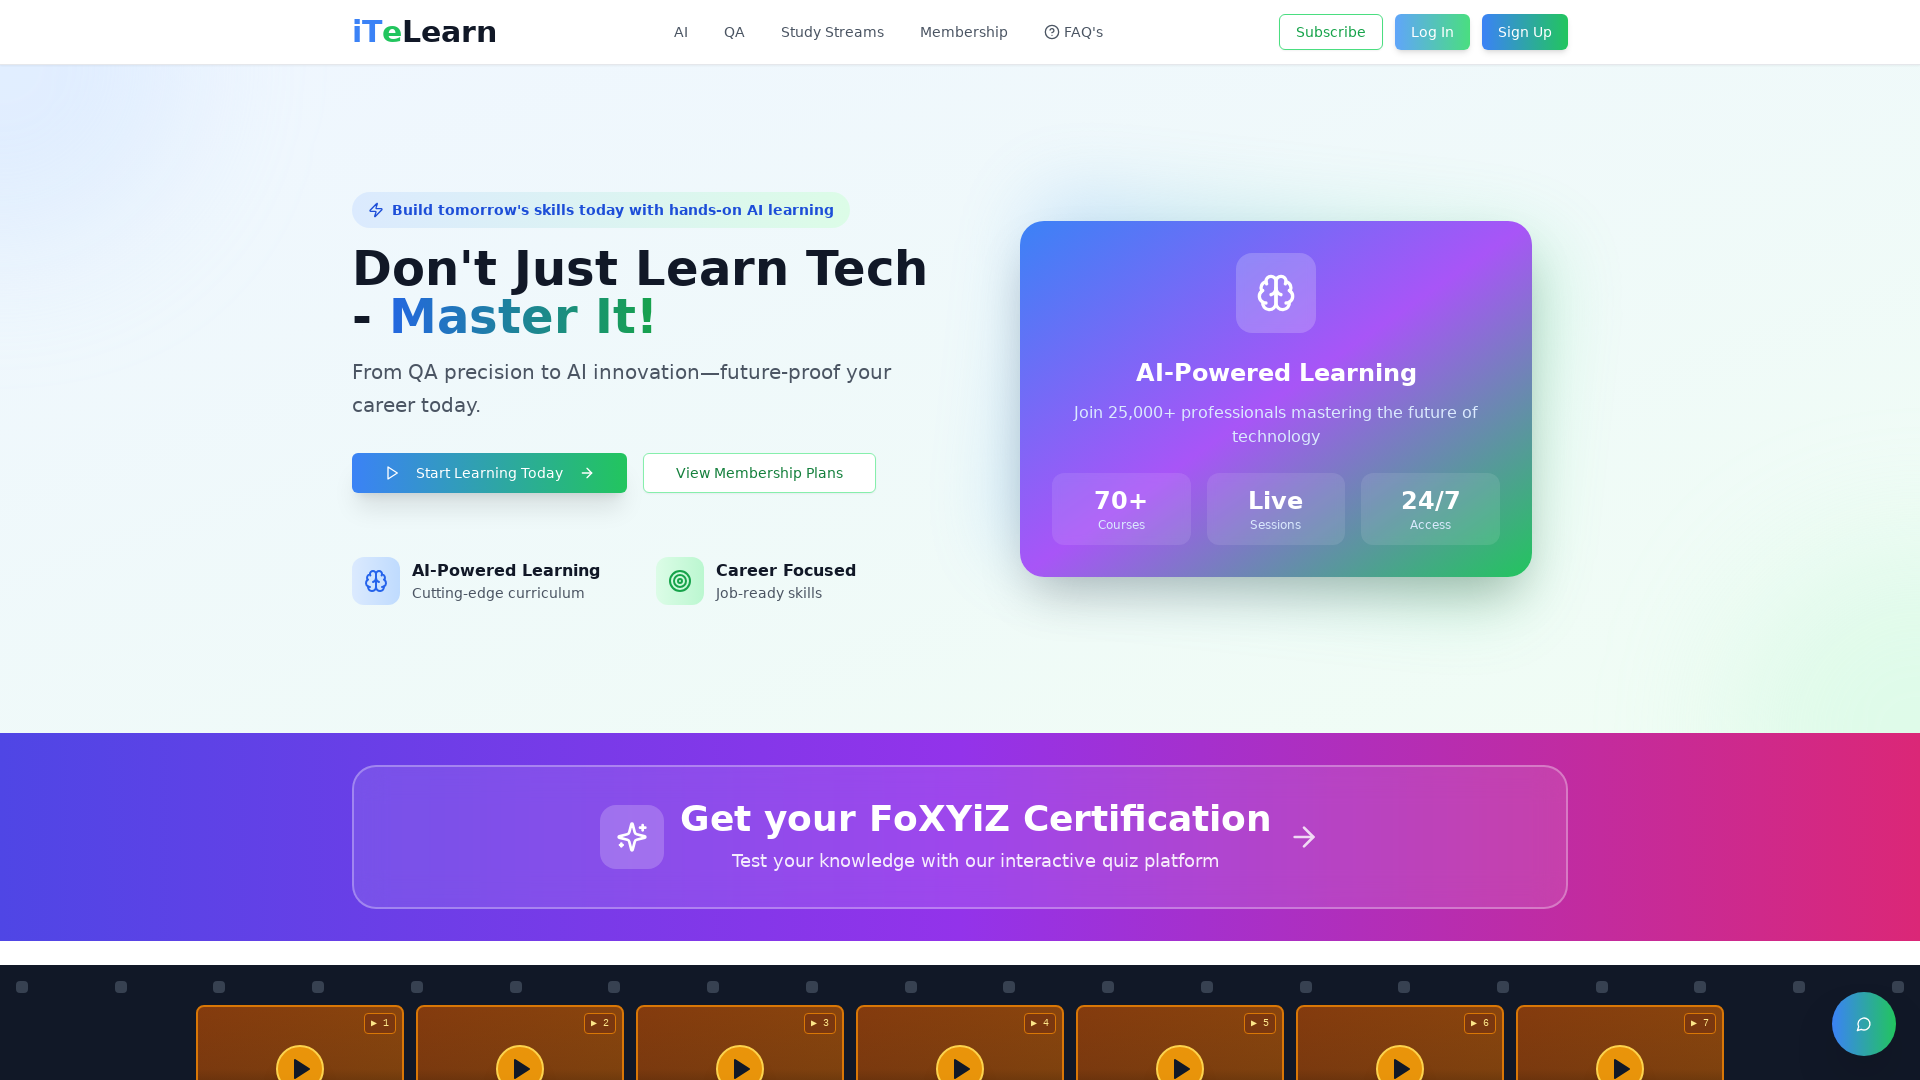